Navigates to the automation practice page and verifies that footer links are present and visible on the page.

Starting URL: https://rahulshettyacademy.com/AutomationPractice/

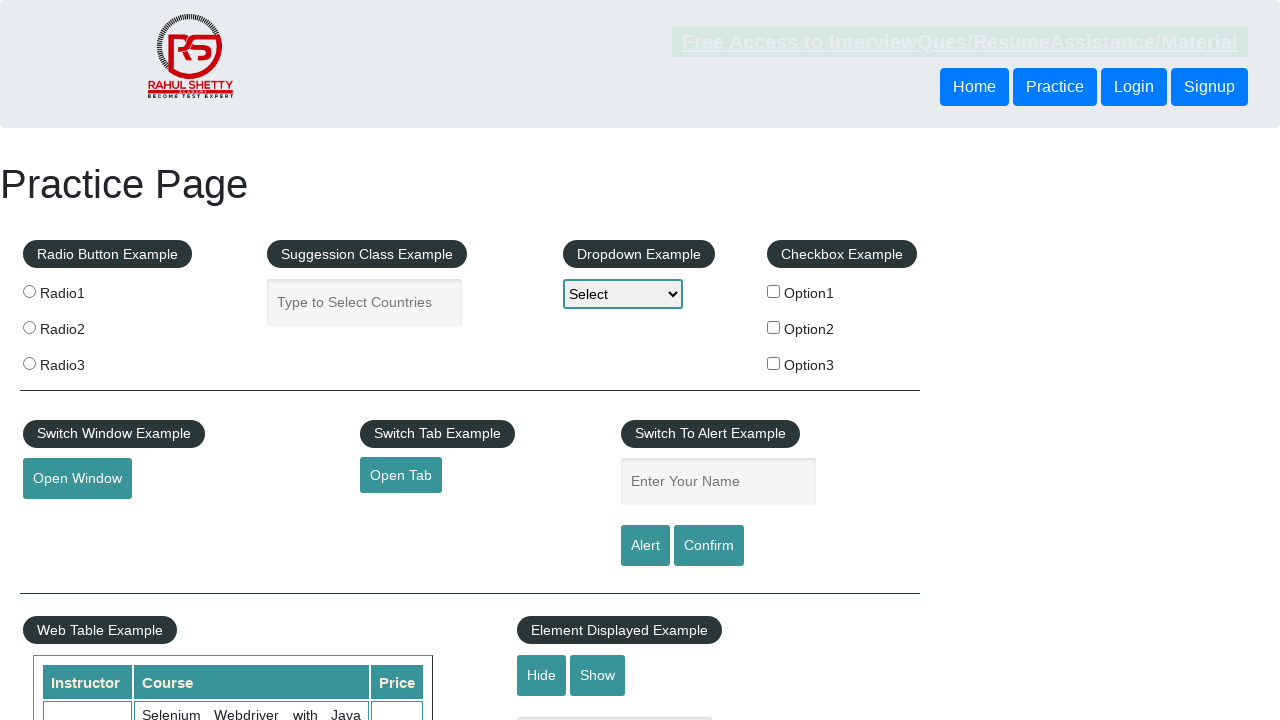

Navigated to automation practice page
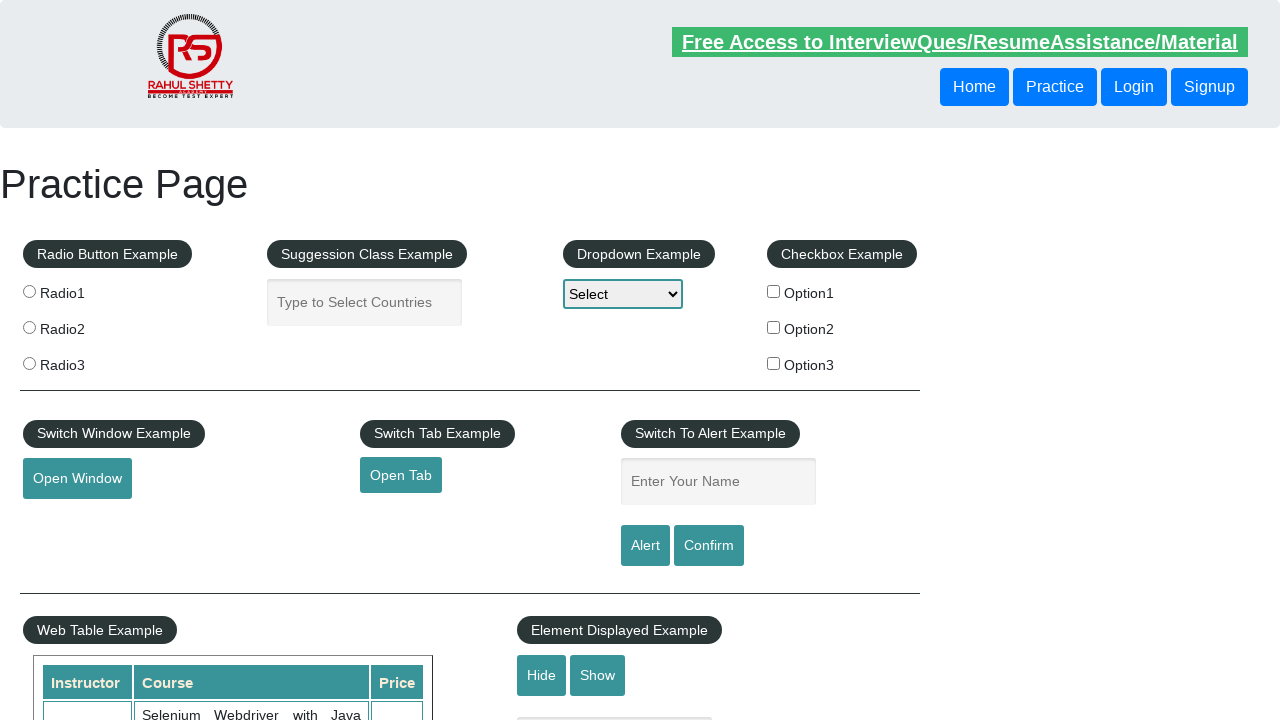

Footer links selector loaded
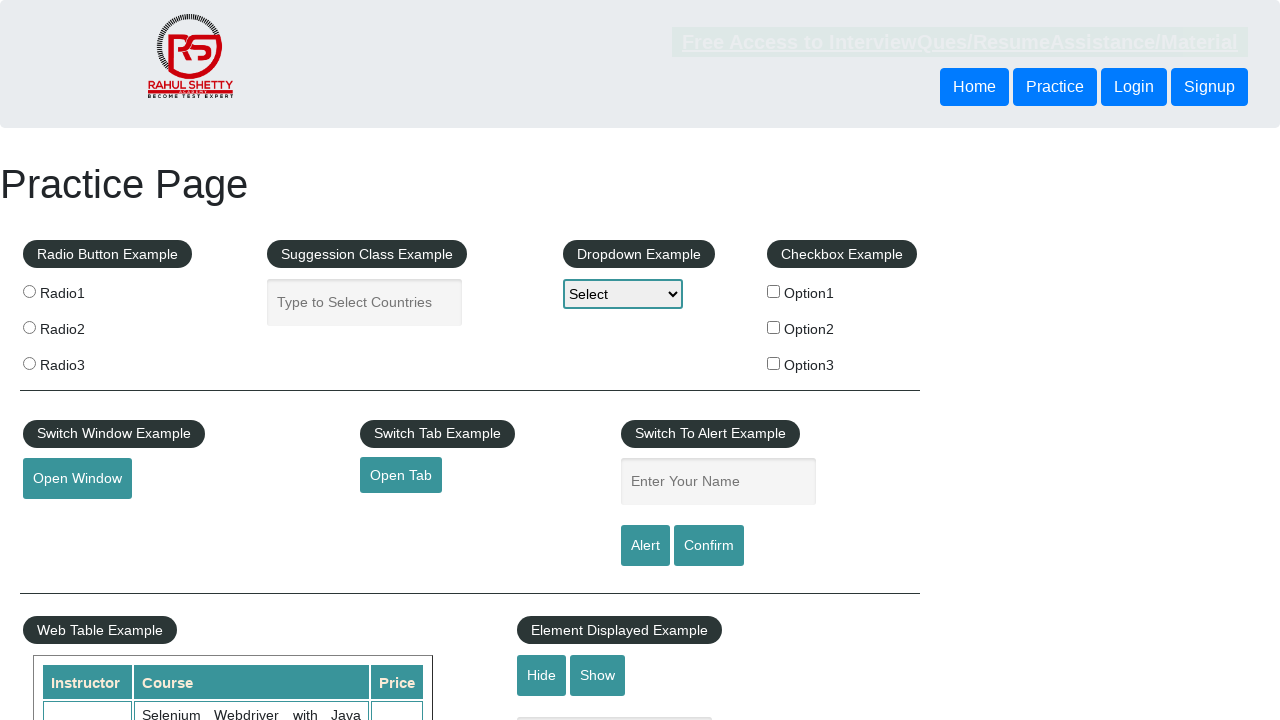

Located all footer links
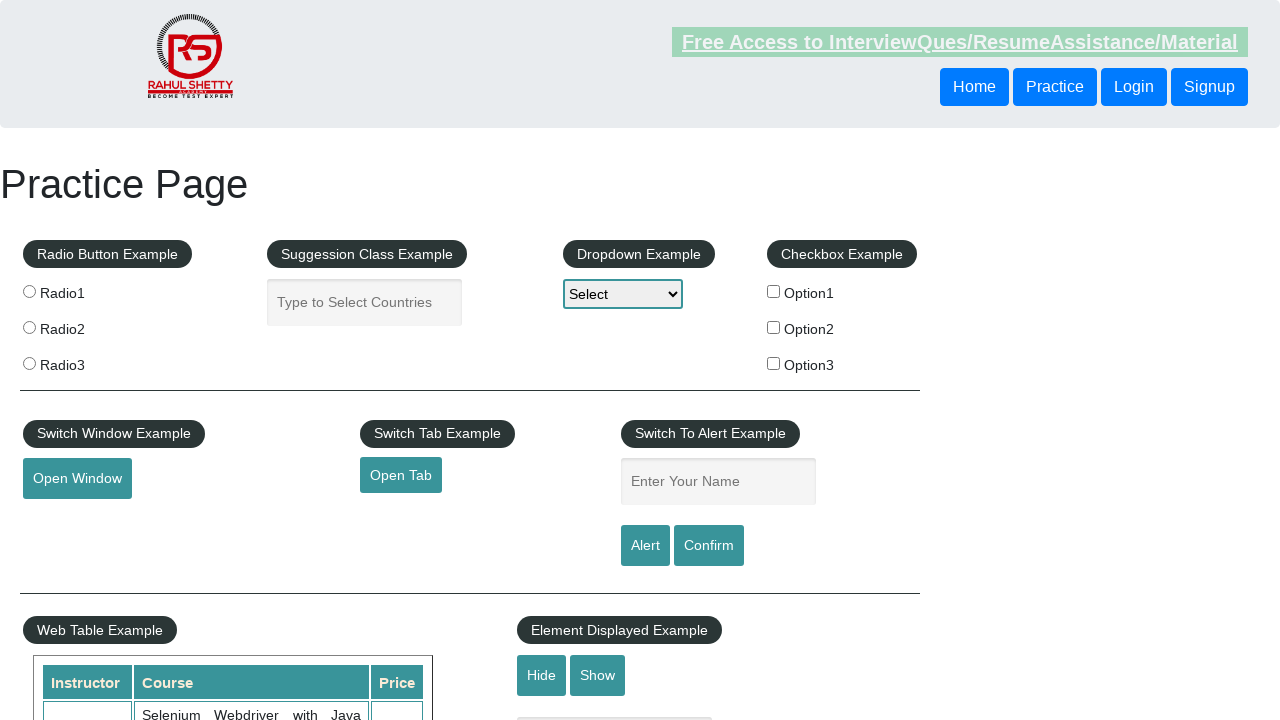

Verified that footer links are present (count > 0)
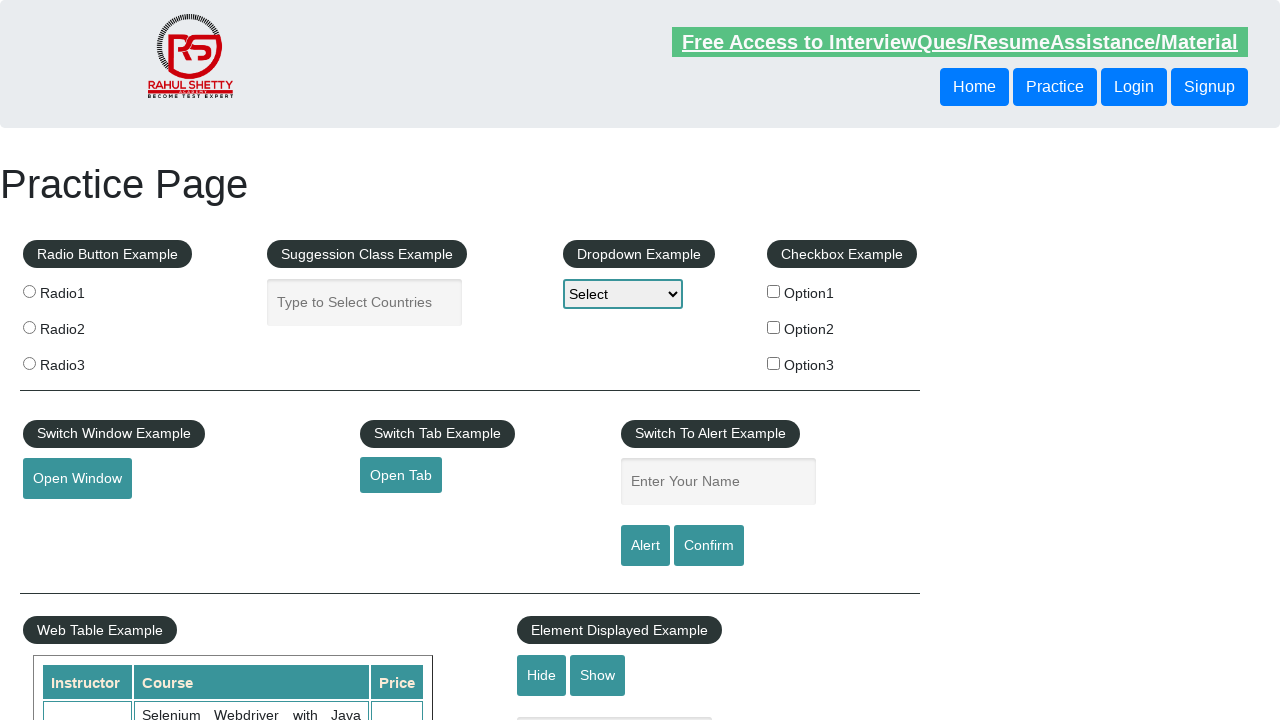

First footer link is visible
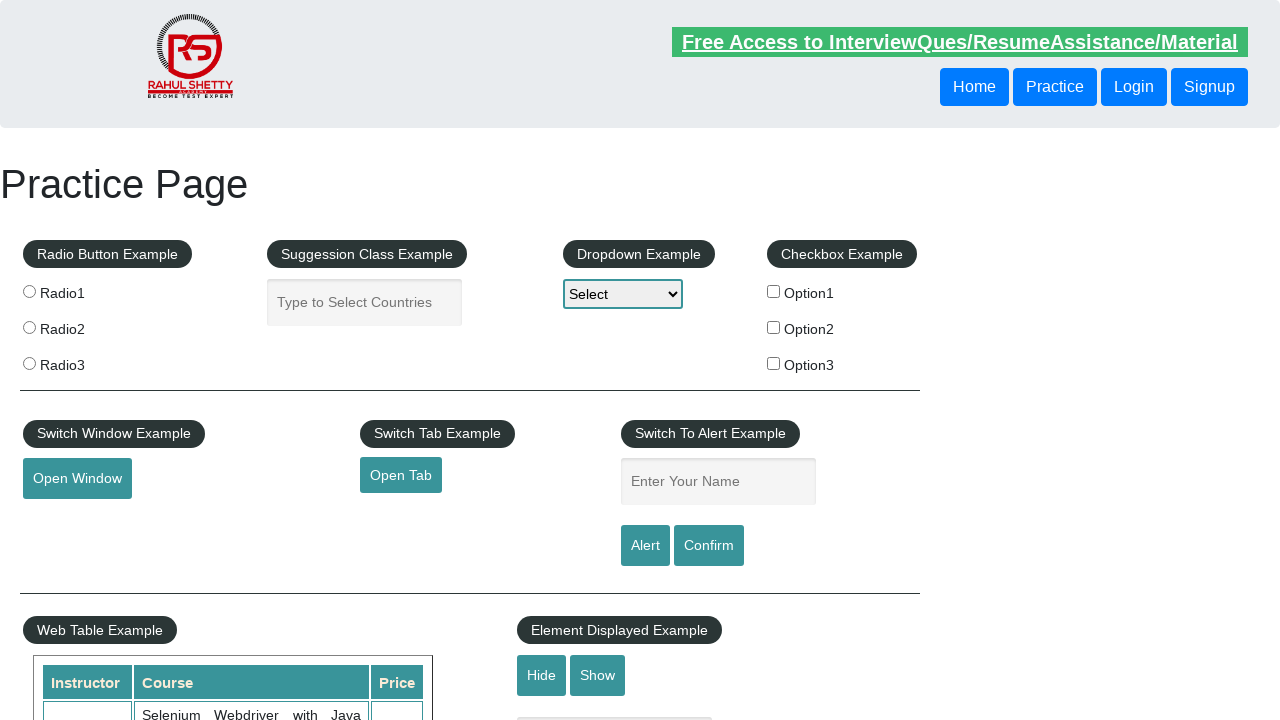

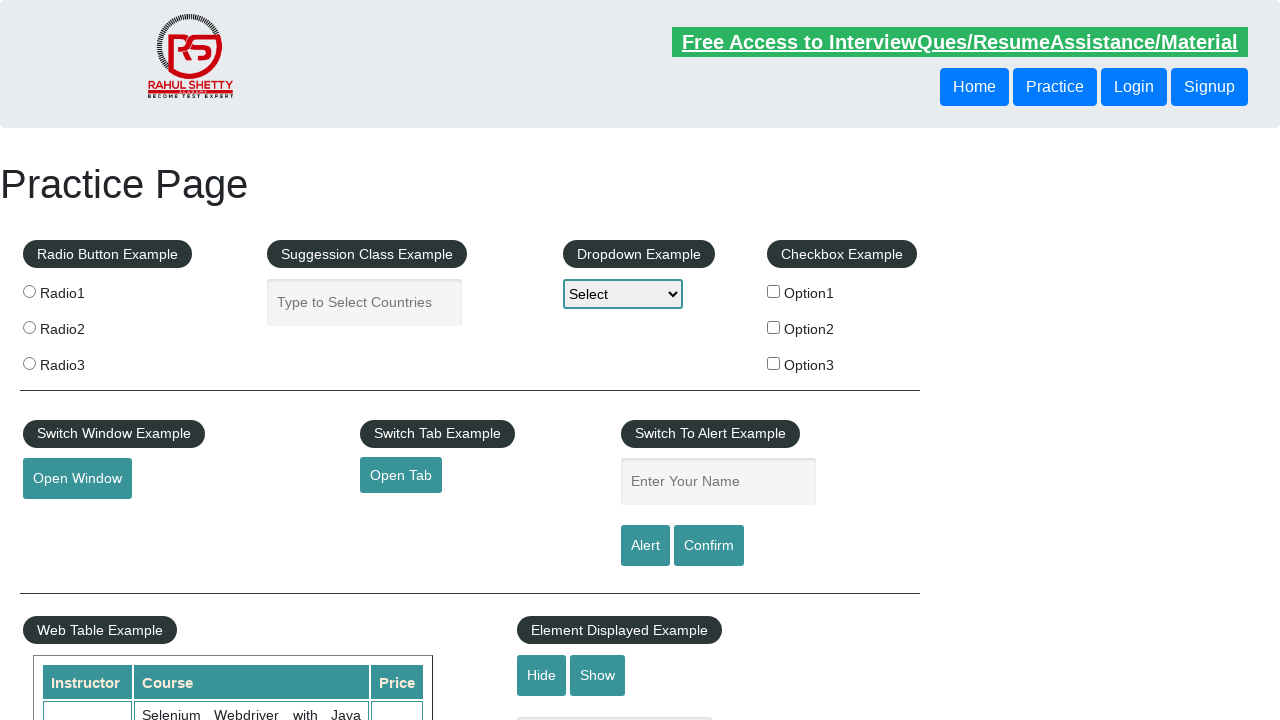